Tests drag and drop functionality by dragging an element and dropping it onto a target element

Starting URL: https://sahitest.com/demo/dragDropMooTools.htm

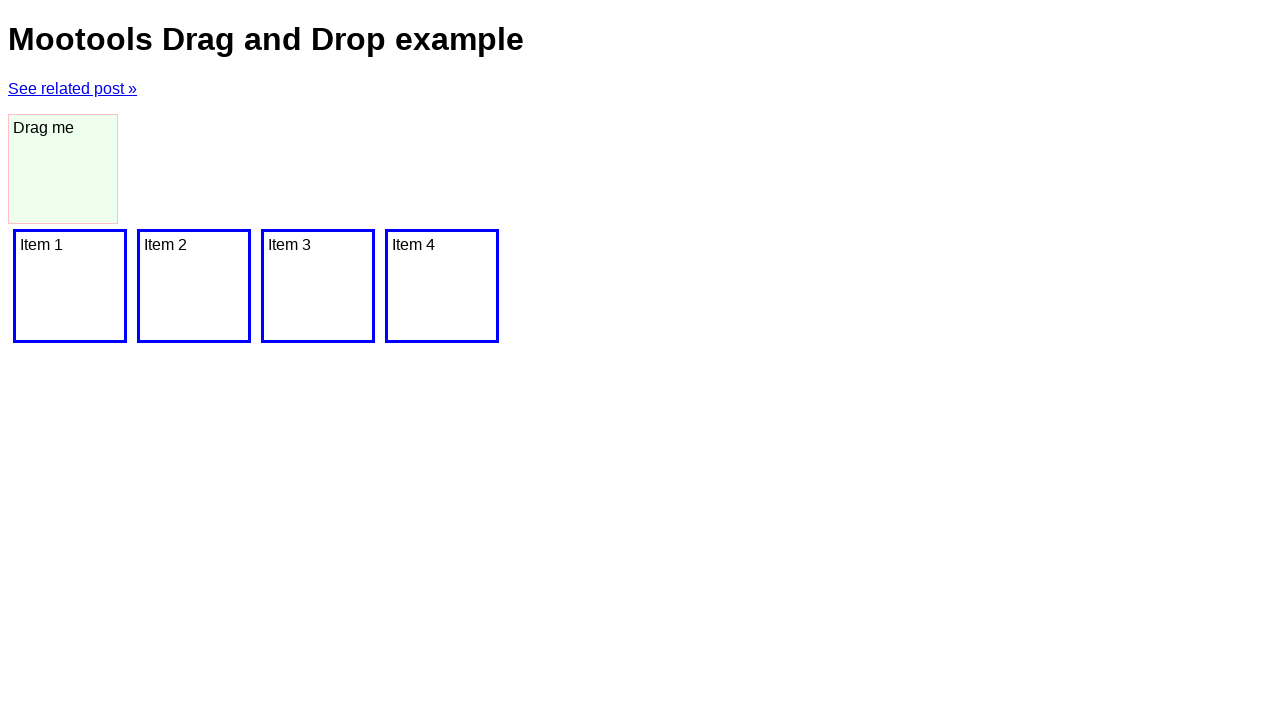

Located the draggable element with id 'dragger'
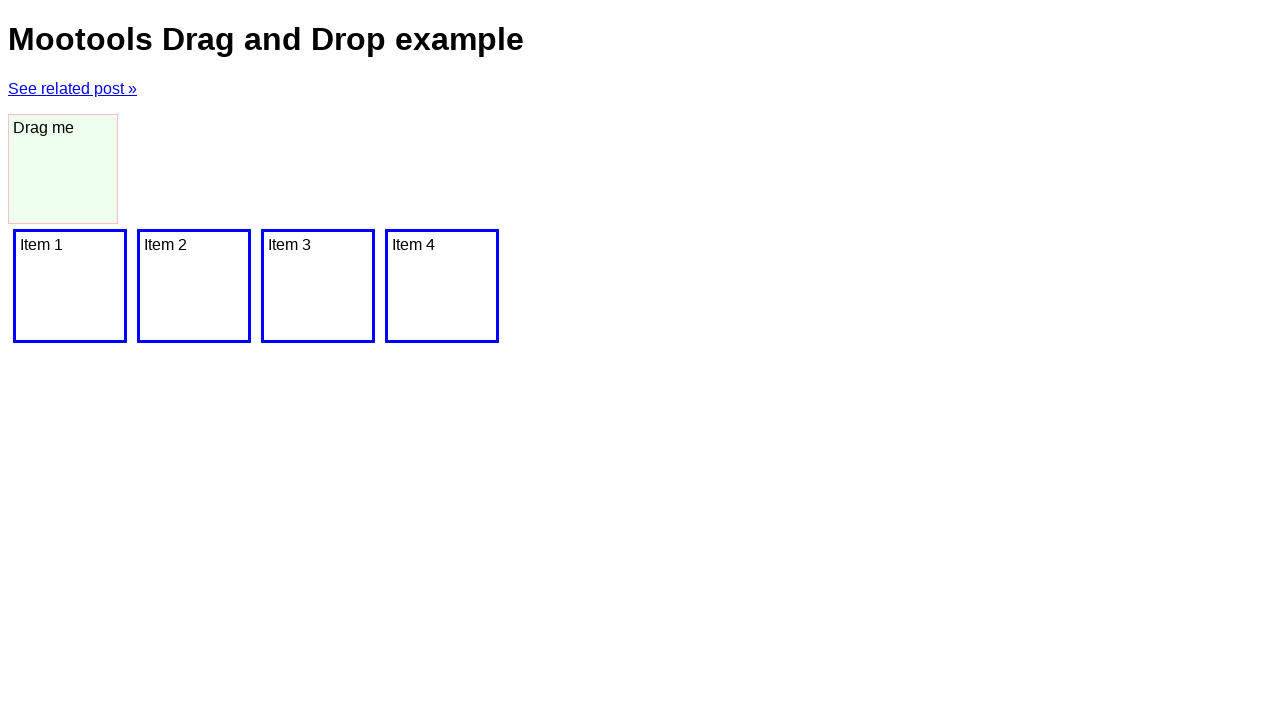

Located the drop target (4th item in div.item list)
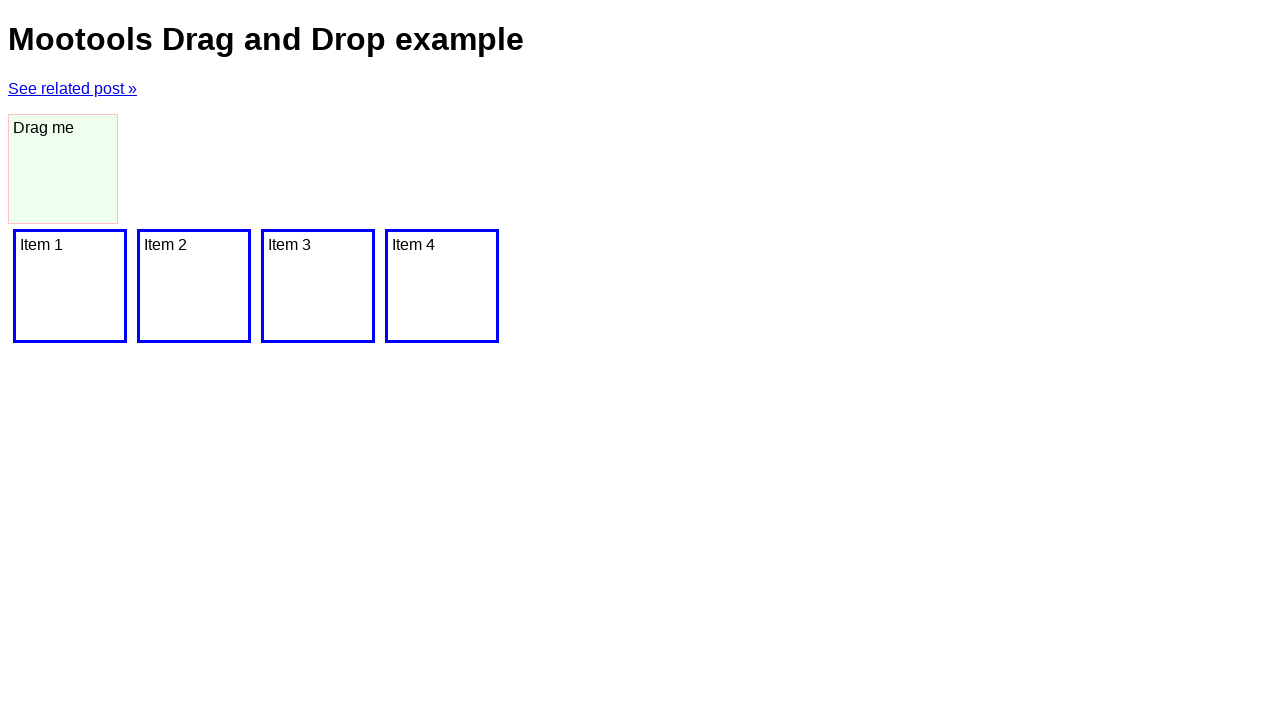

Dragged element and dropped it onto the target element at (442, 286)
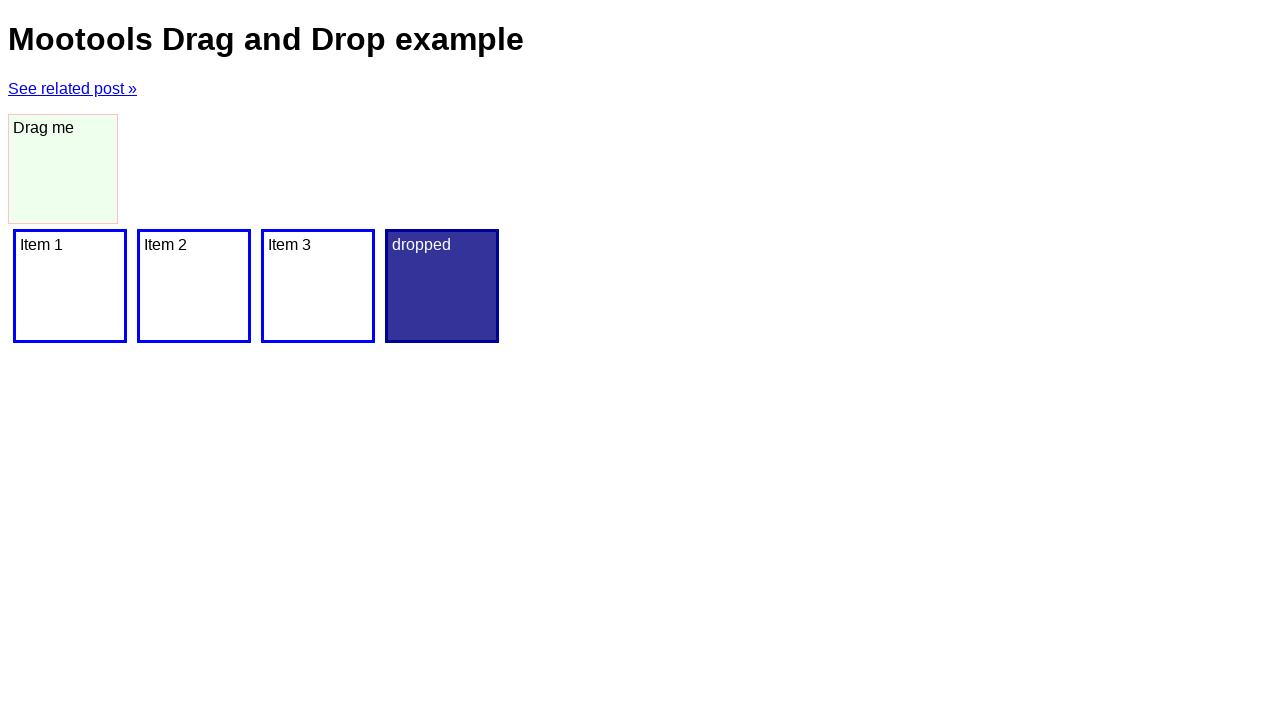

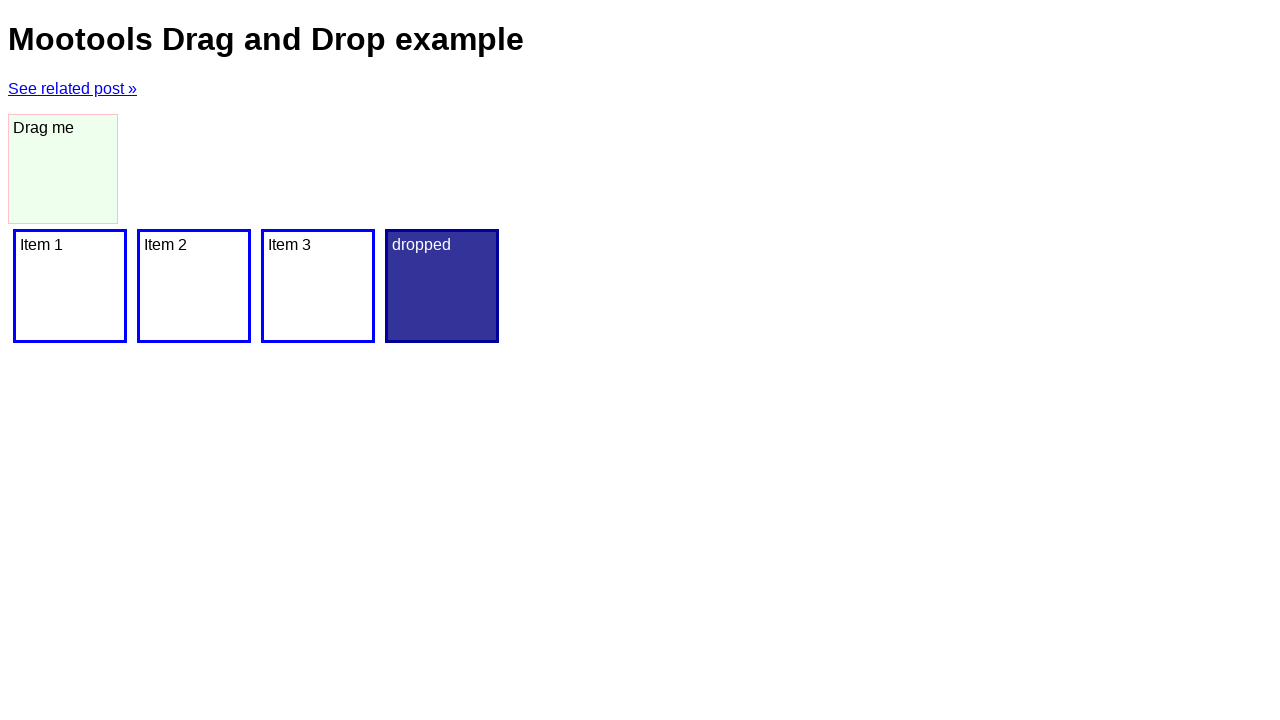